Tests JavaScript scroll functionality by scrolling to a CYDEO link at the bottom of a large page and then scrolling back to the Home link at the top

Starting URL: https://practice.cydeo.com/large

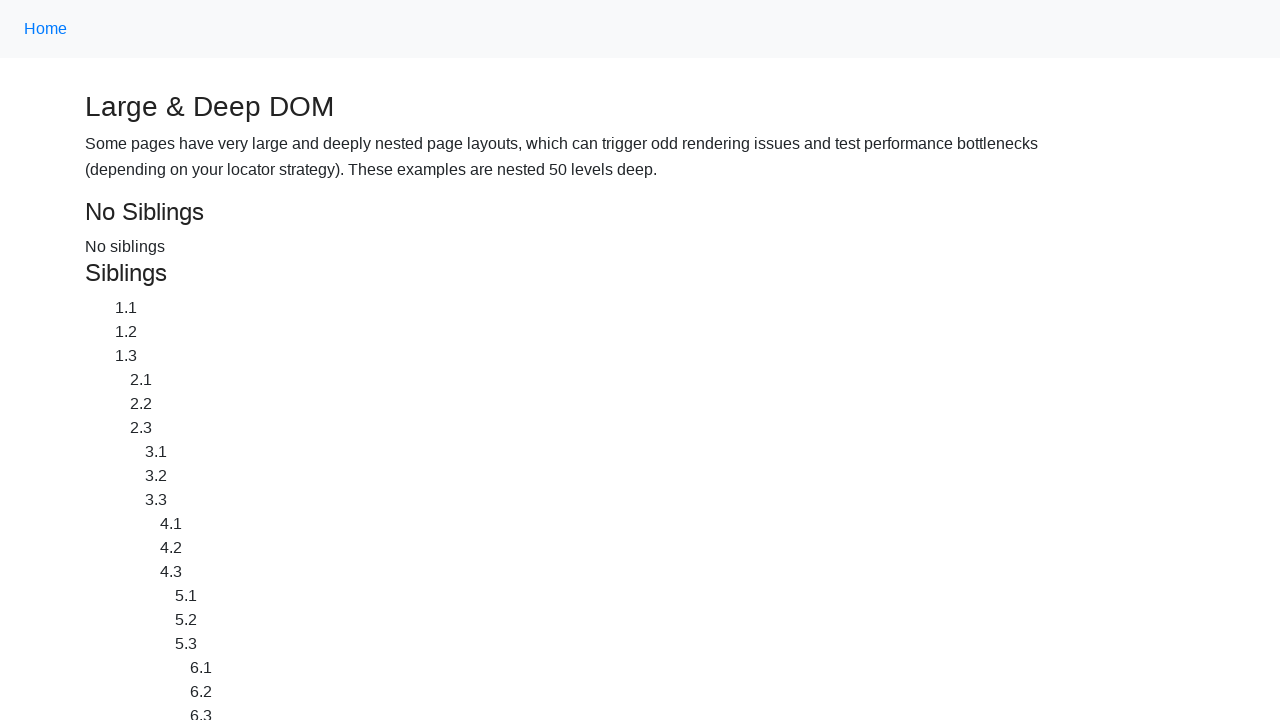

Located CYDEO link element
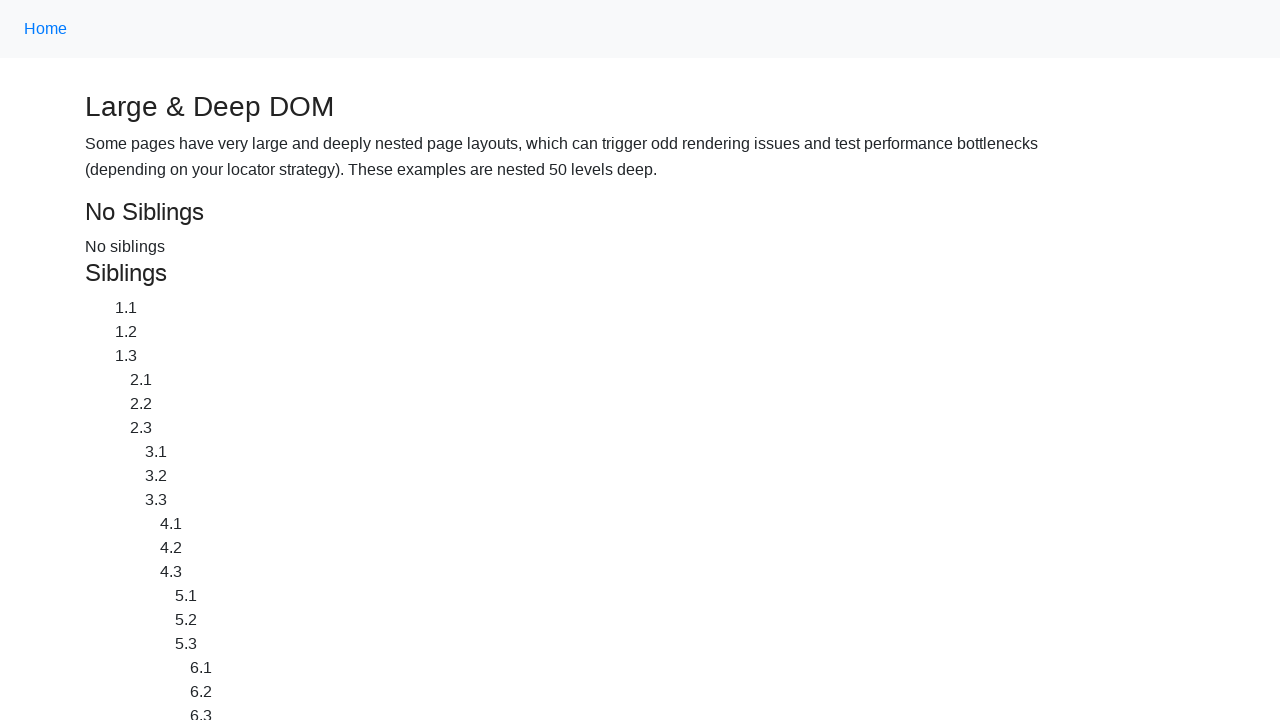

Located Home link element
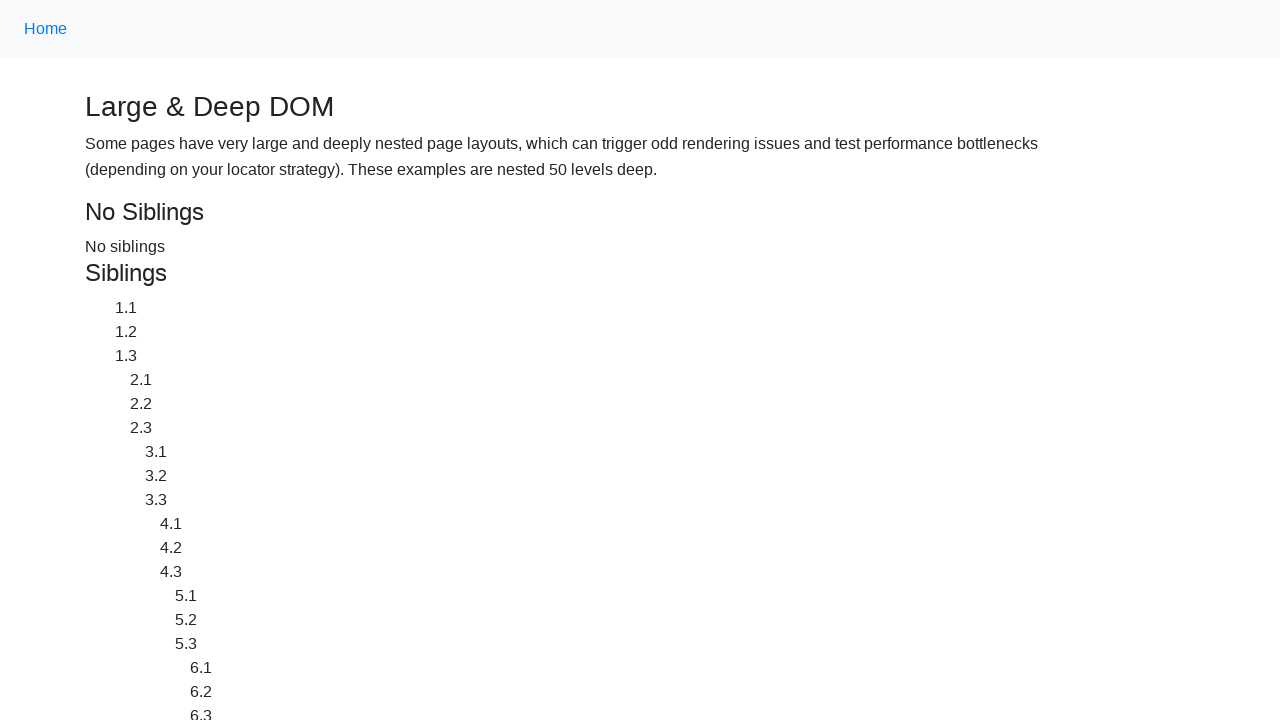

Scrolled to CYDEO link at bottom of page using JavaScript
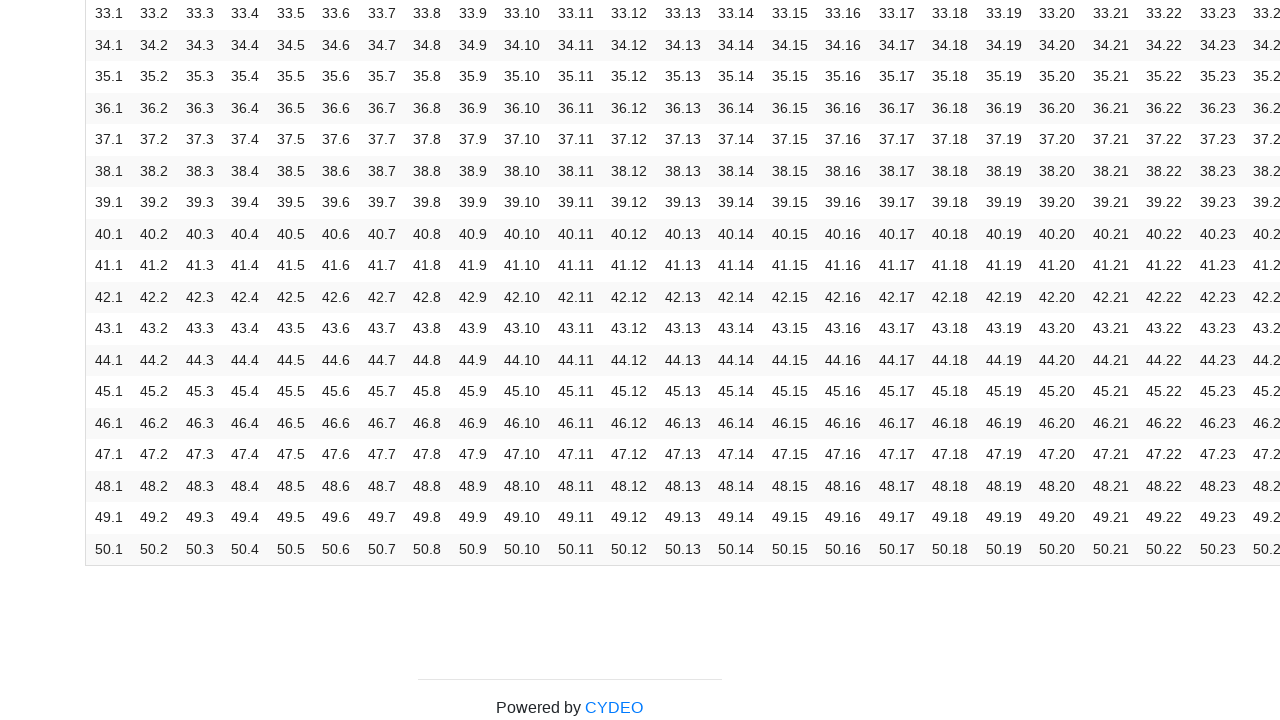

Waited 1 second to observe scroll to CYDEO link
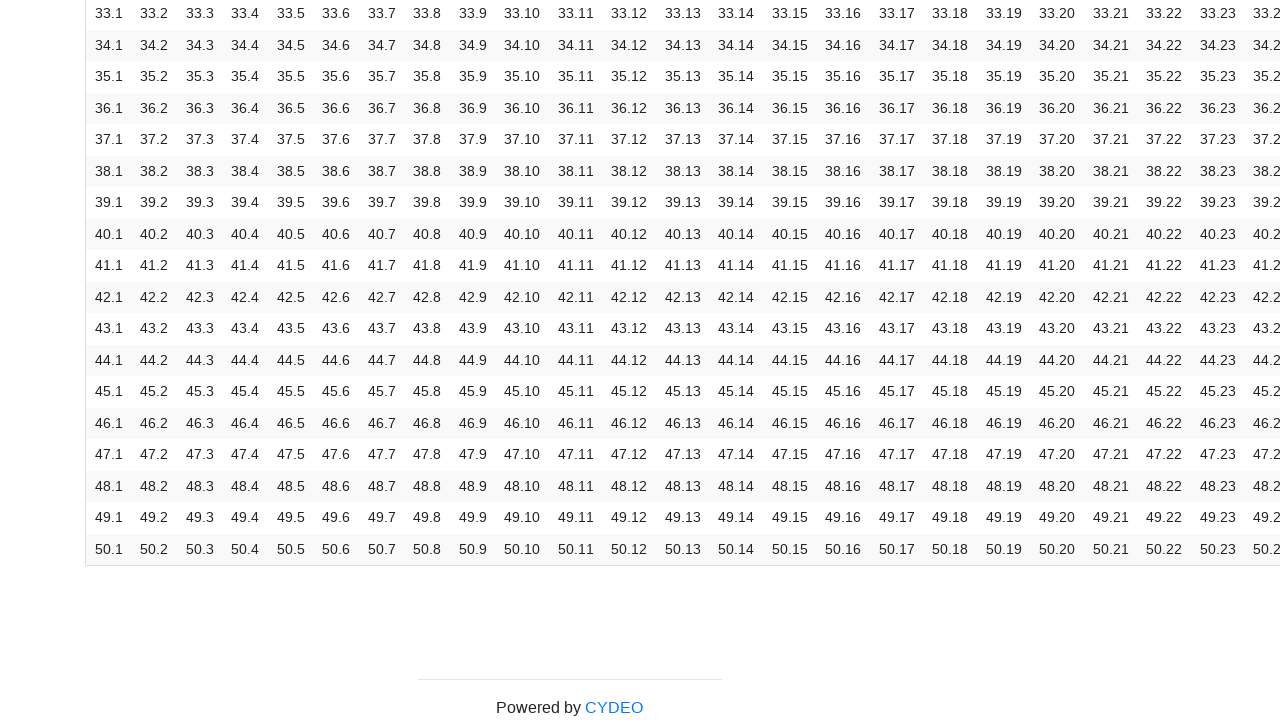

Scrolled back to Home link at top of page using JavaScript
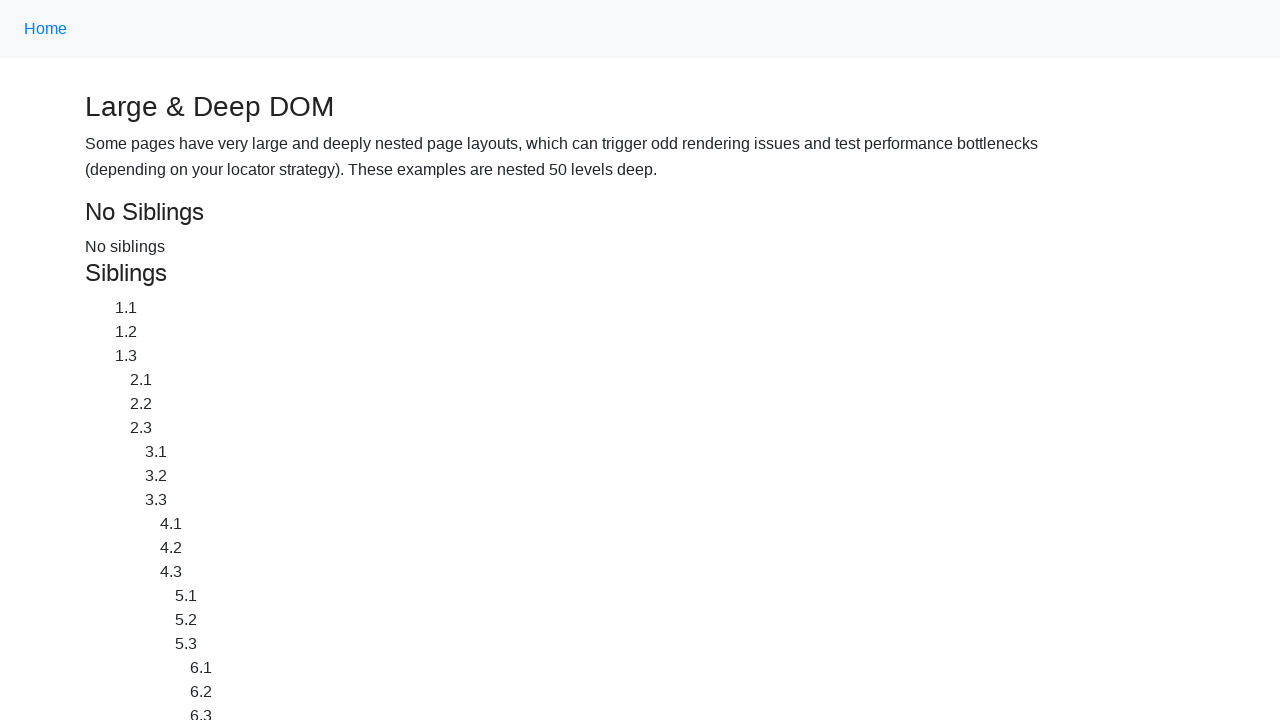

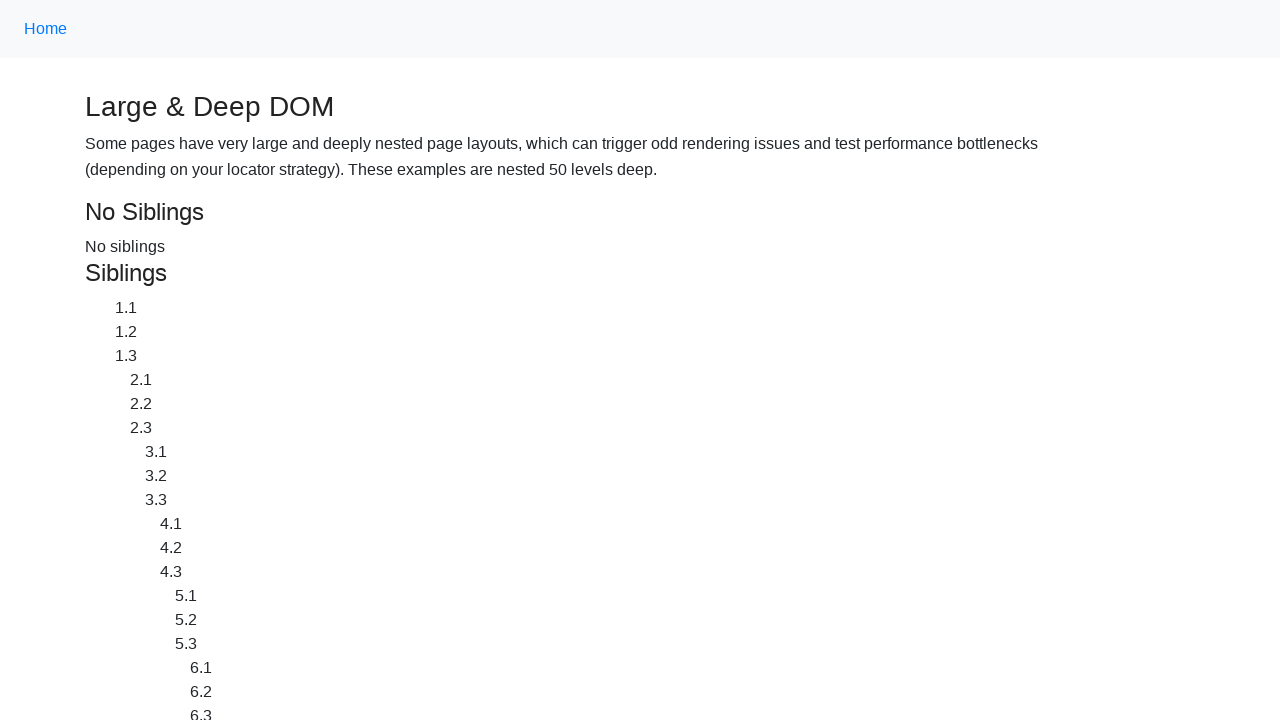